Tests radio button functionality by selecting different radio buttons and verifying their selection states

Starting URL: https://rahulshettyacademy.com/AutomationPractice/

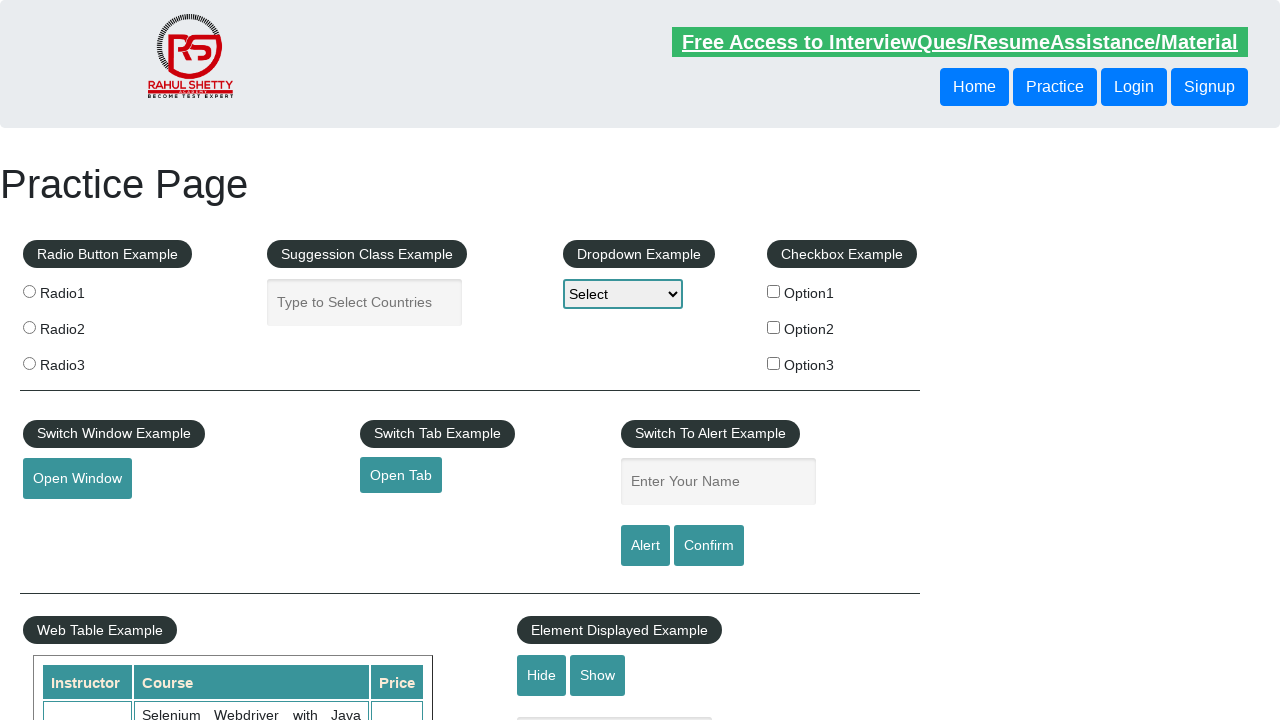

Located radio1 element
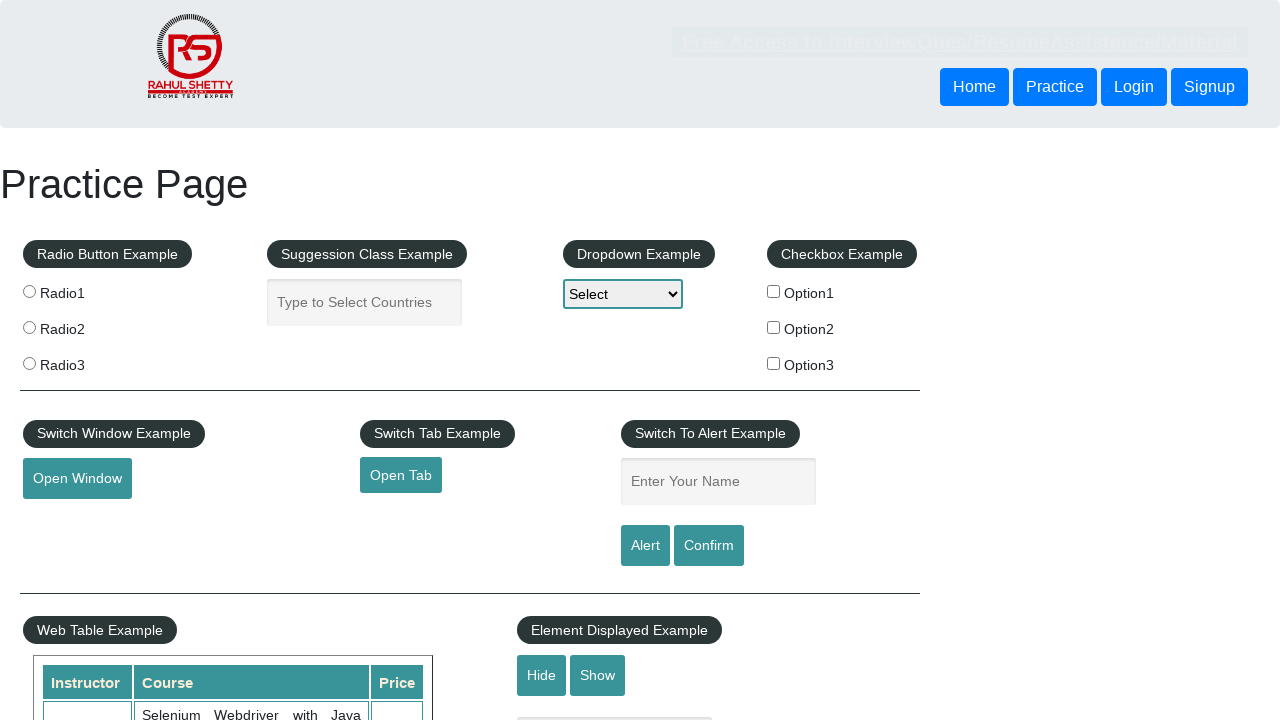

Radio1 was not checked, clicked to select it at (29, 291) on input[value='radio1']
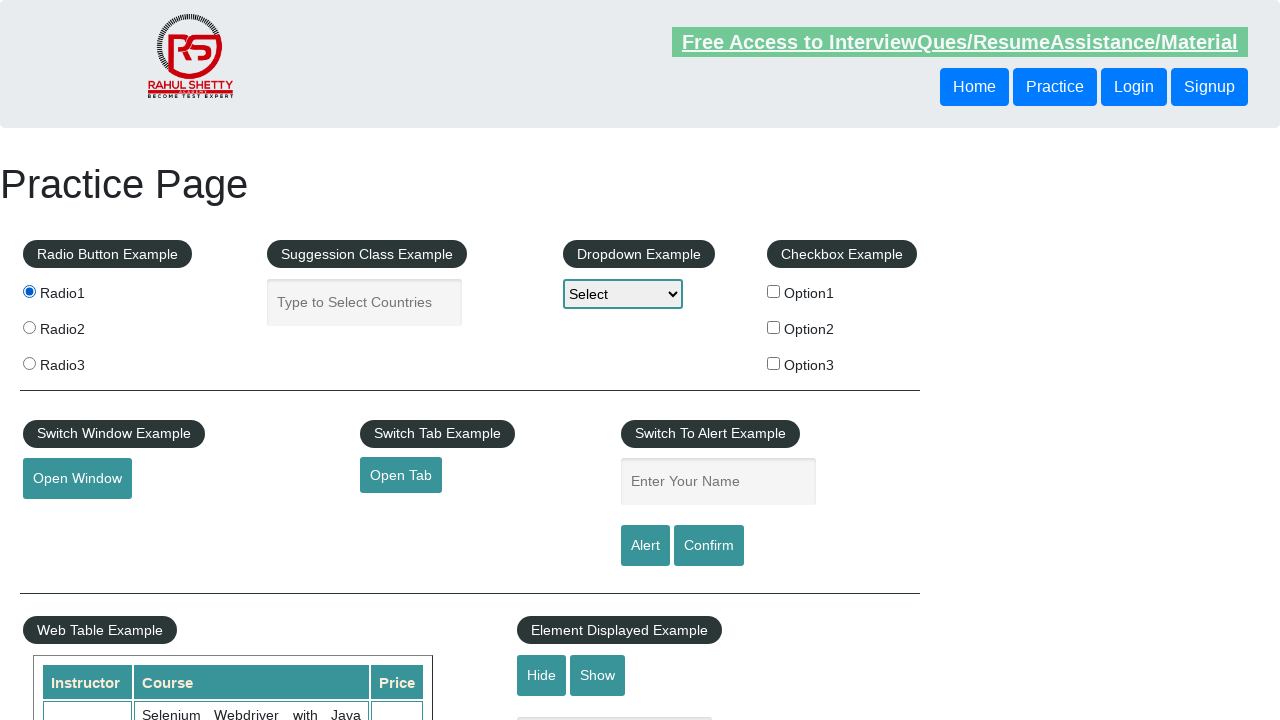

Clicked radio2 to change radio button selection at (29, 327) on input[value='radio2']
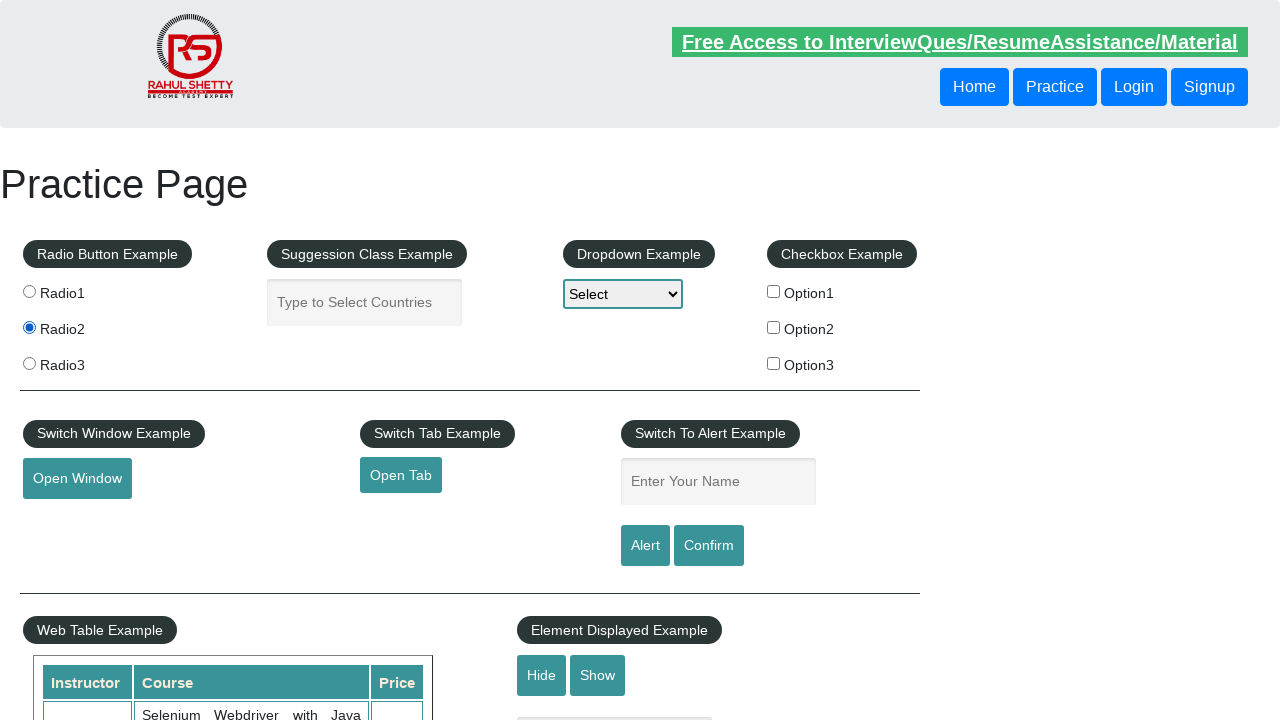

Verified radio button container is present on the page
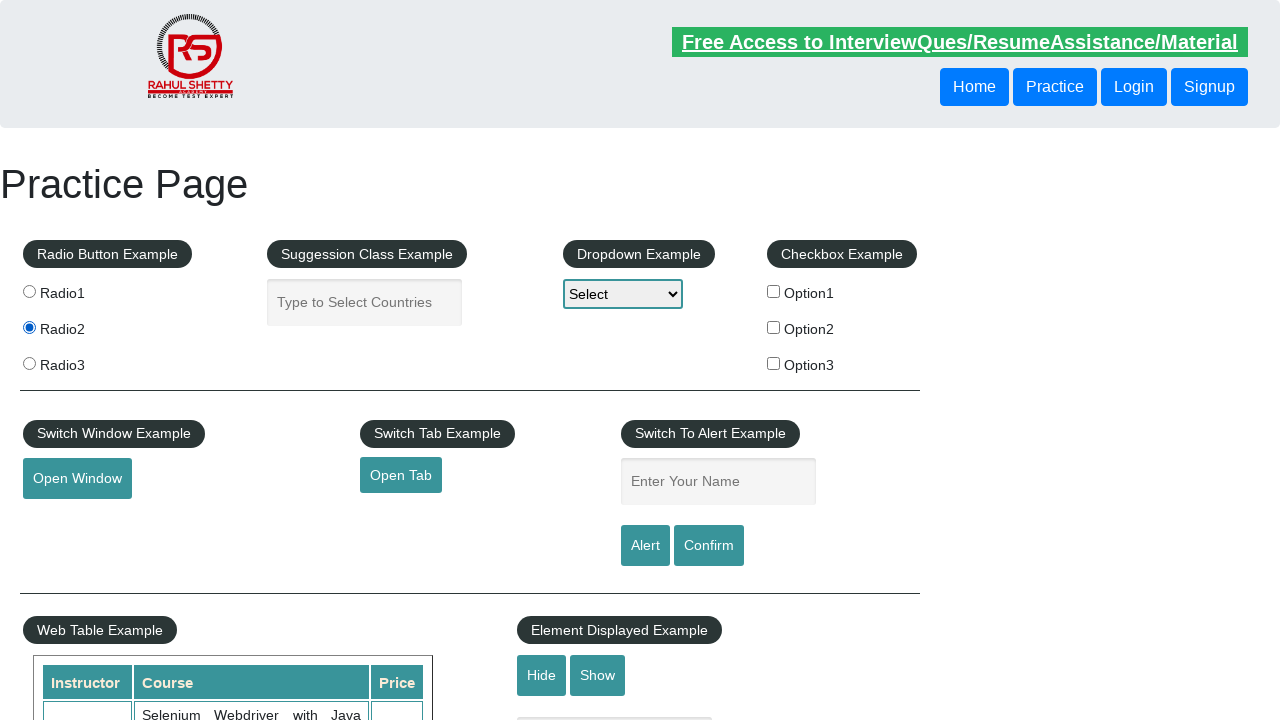

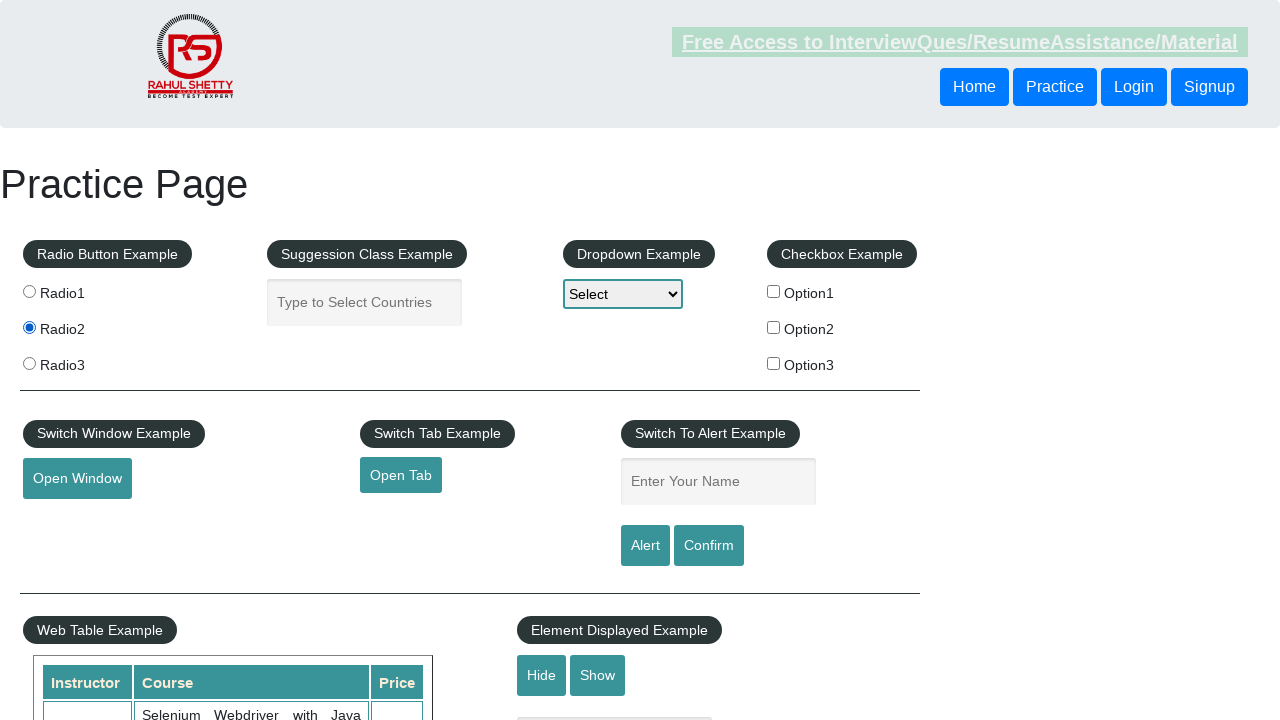